Tests newsletter subscription by entering email and clicking subscribe

Starting URL: https://www.automationexercise.com/contact_us

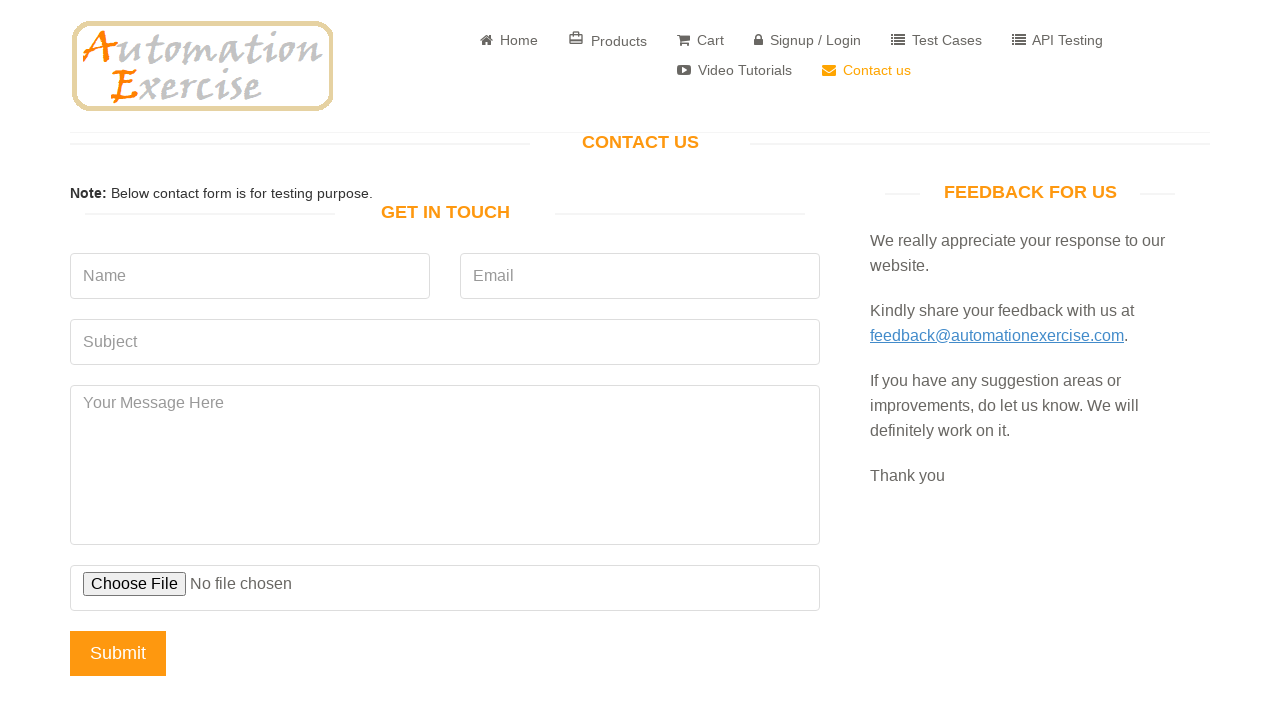

Entered email 'testuser2024@gmail.com' in subscription field on #susbscribe_email
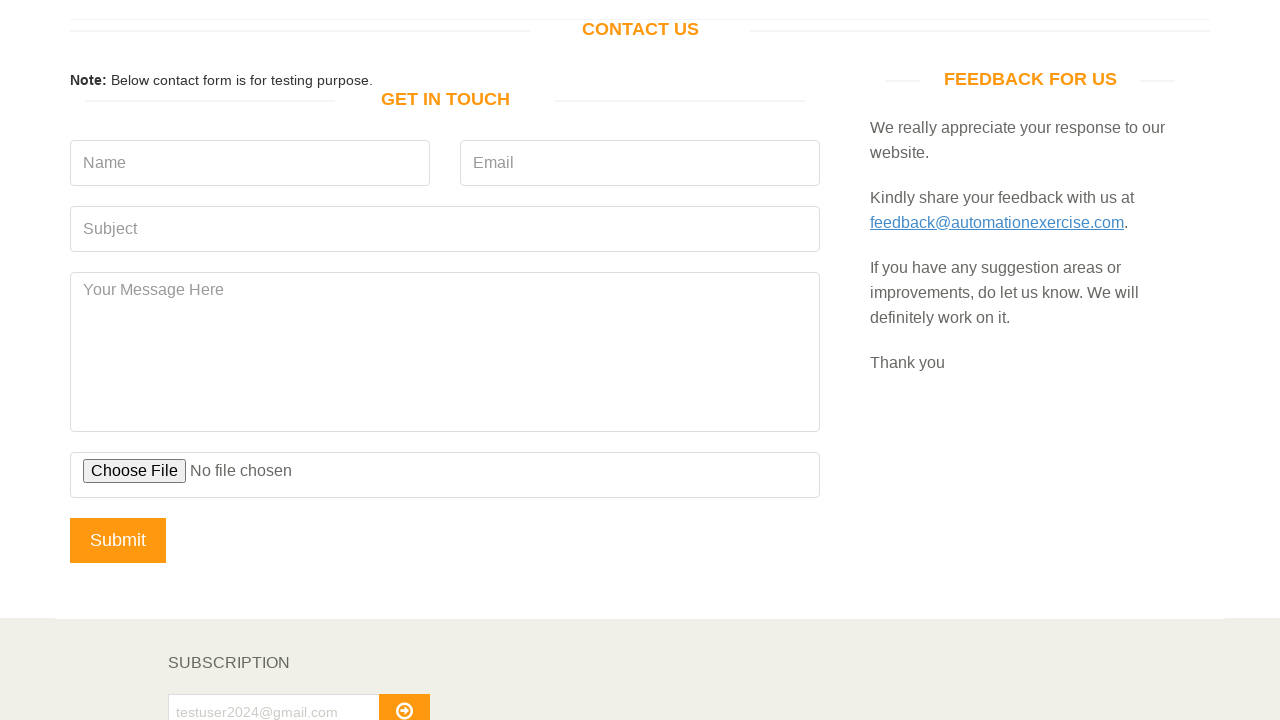

Clicked subscribe button to submit newsletter subscription at (404, 702) on #subscribe
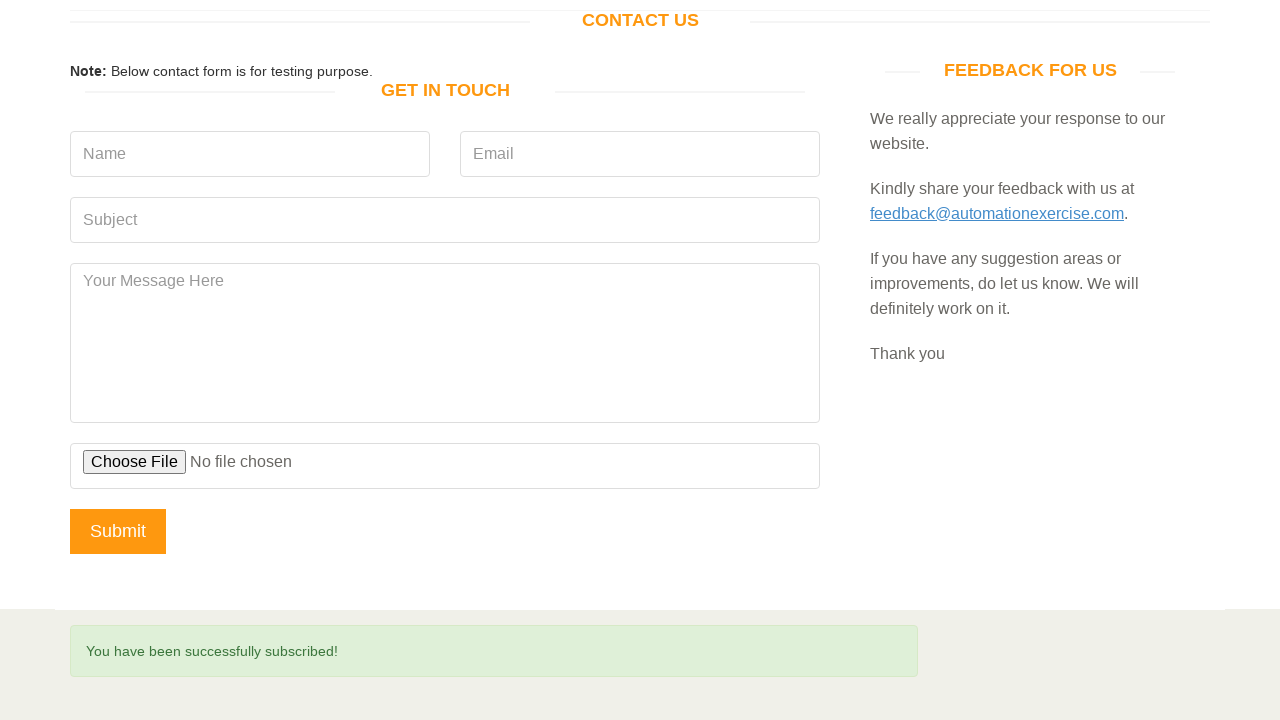

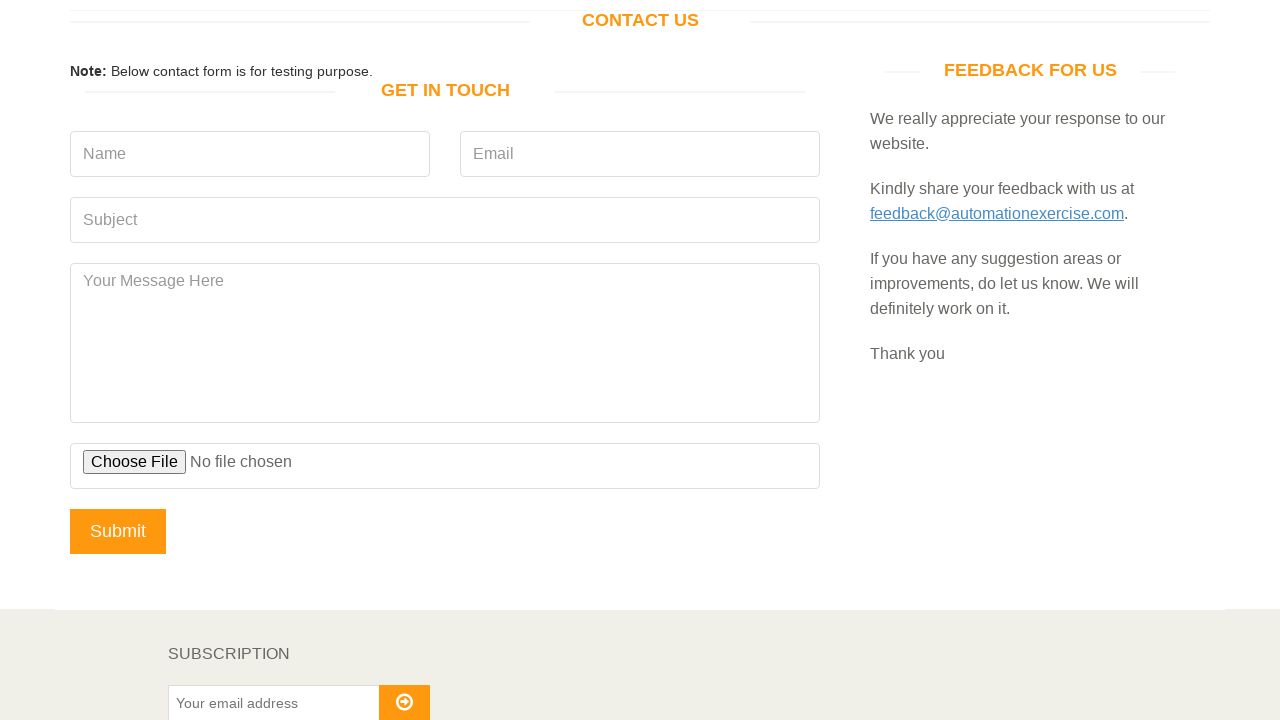